Tests the user registration form on an OpenCart e-commerce site by filling in personal details including first name, last name, email, telephone, and password fields.

Starting URL: https://naveenautomationlabs.com/opencart/index.php?route=account/register

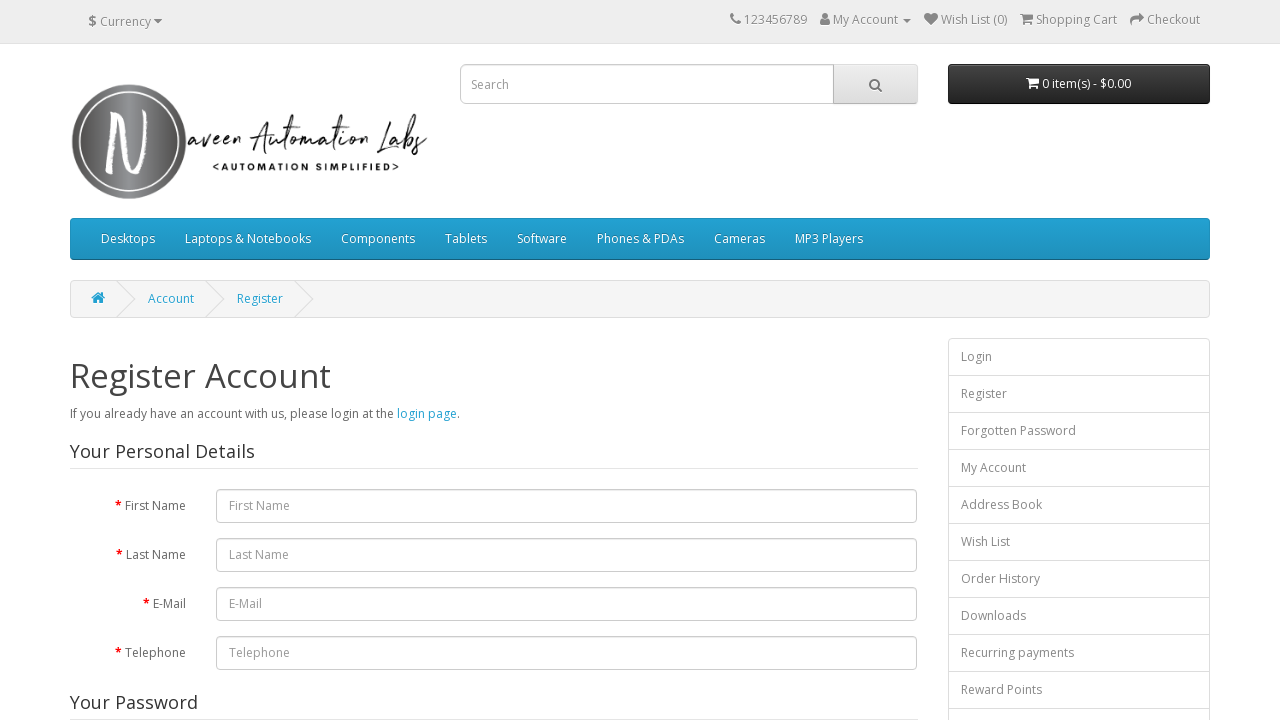

Filled first name field with 'Jennifer' on #input-firstname
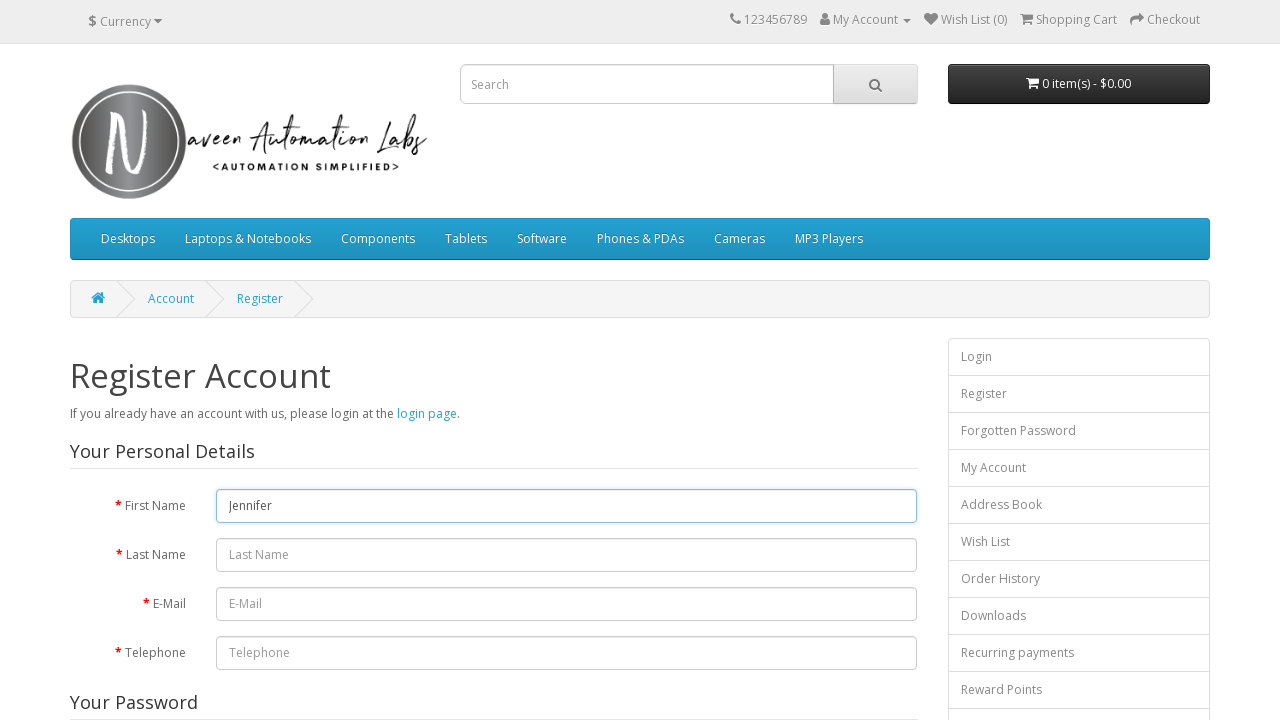

Filled last name field with 'Thompson' on #input-lastname
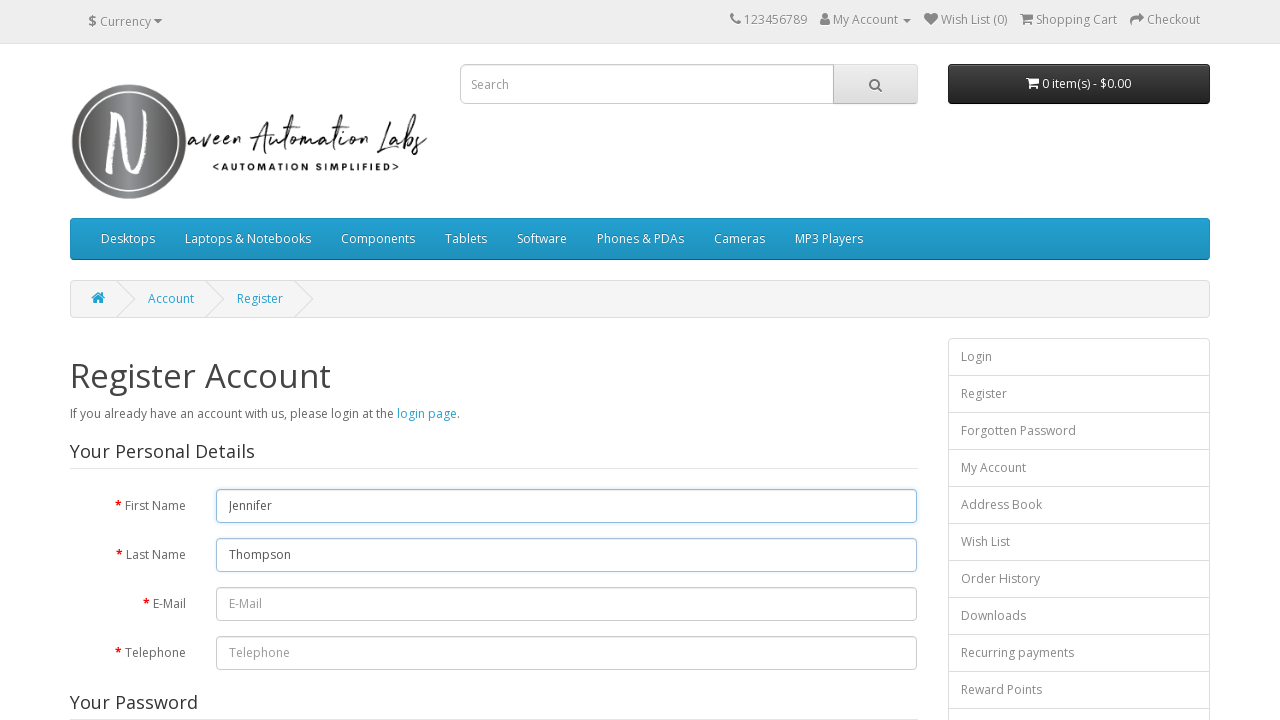

Filled email field with 'jennifer.thompson847@example.com' on #input-email
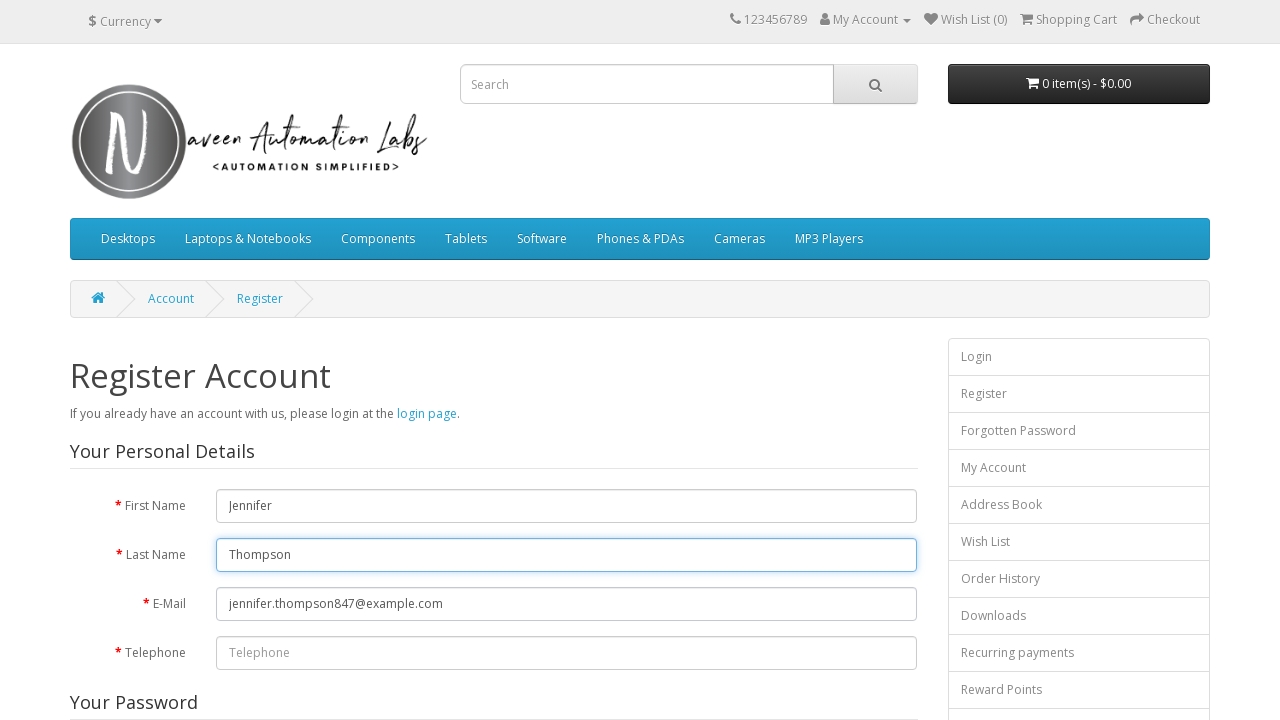

Filled telephone field with '5551234567' on #input-telephone
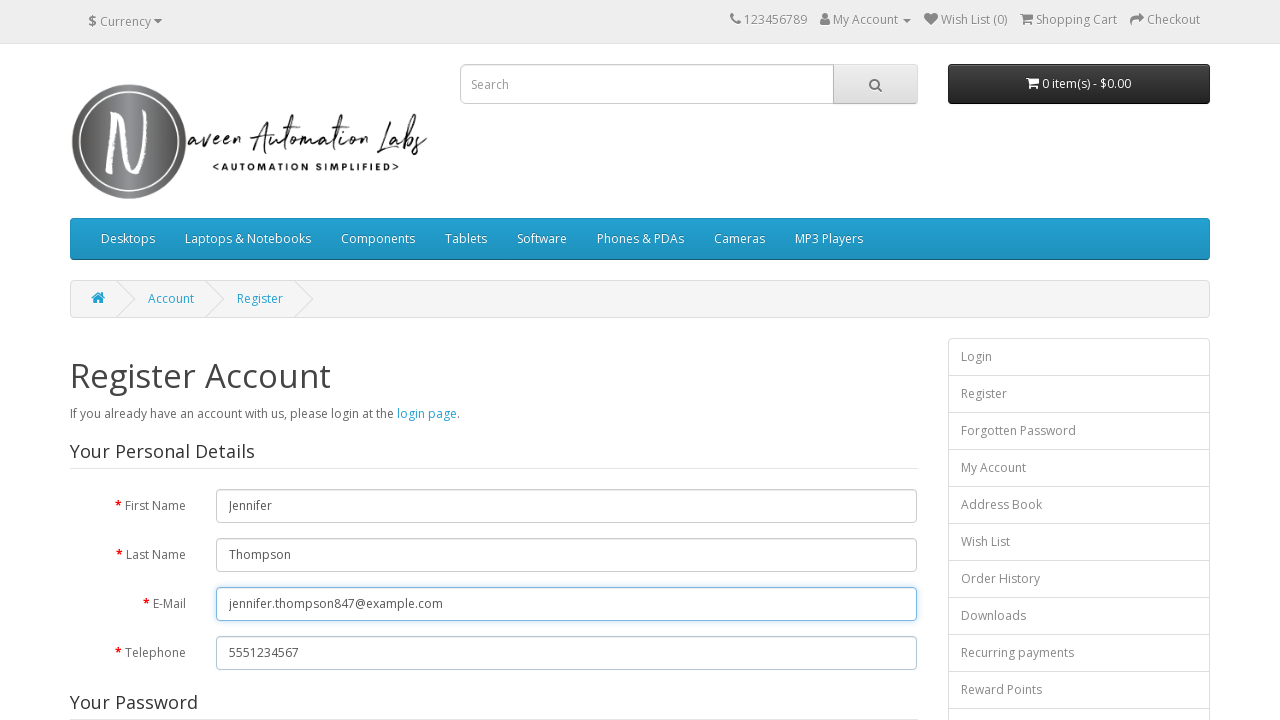

Filled password field with 'SecurePass#42' on #input-password
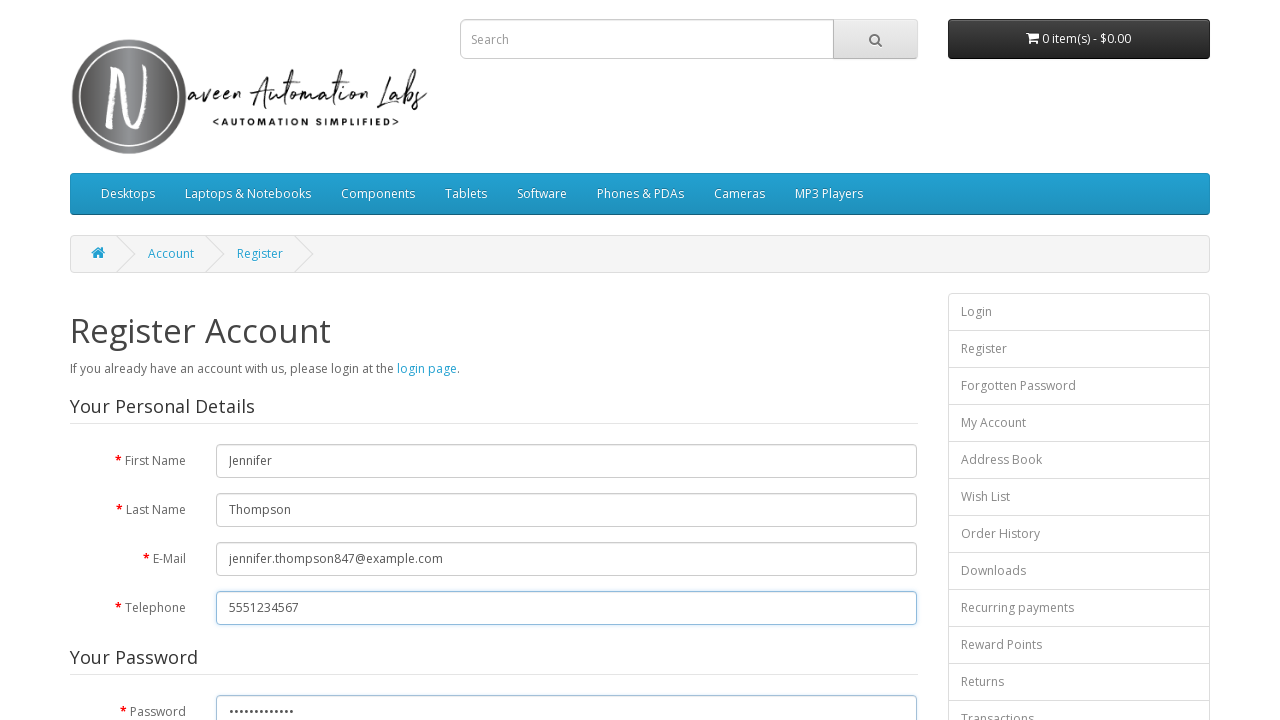

Filled confirm password field with 'SecurePass#42' on #input-confirm
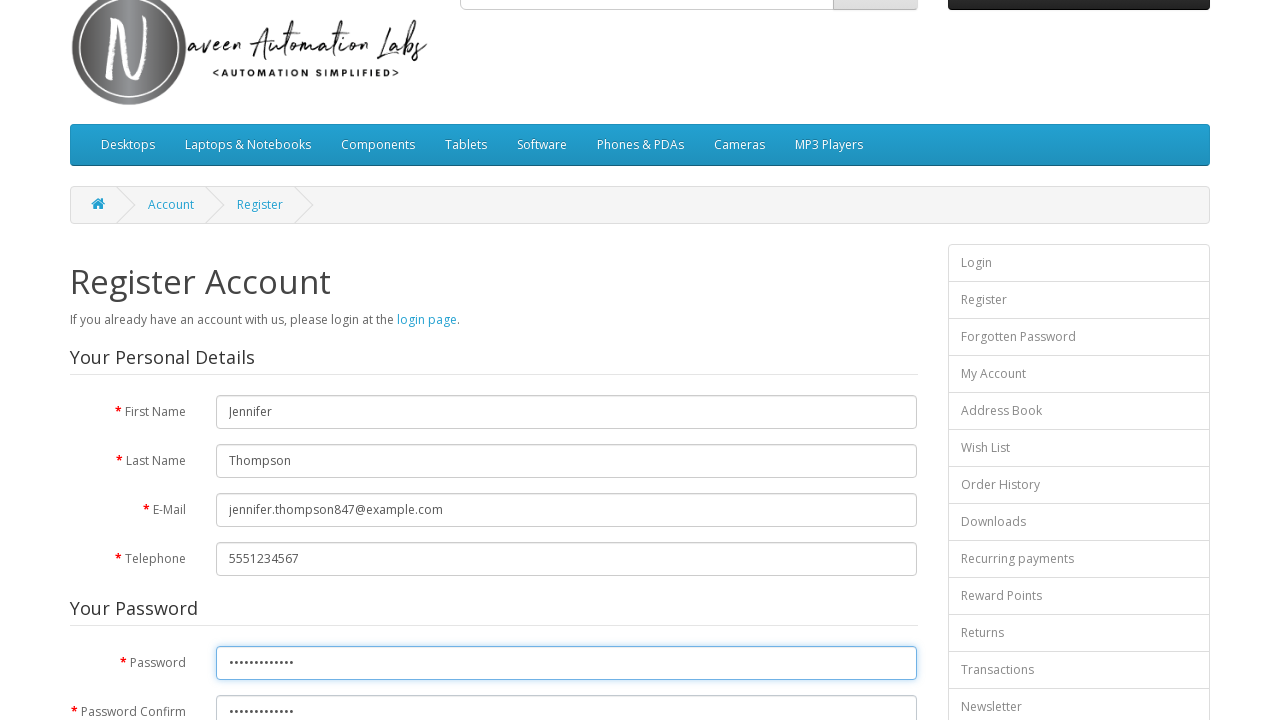

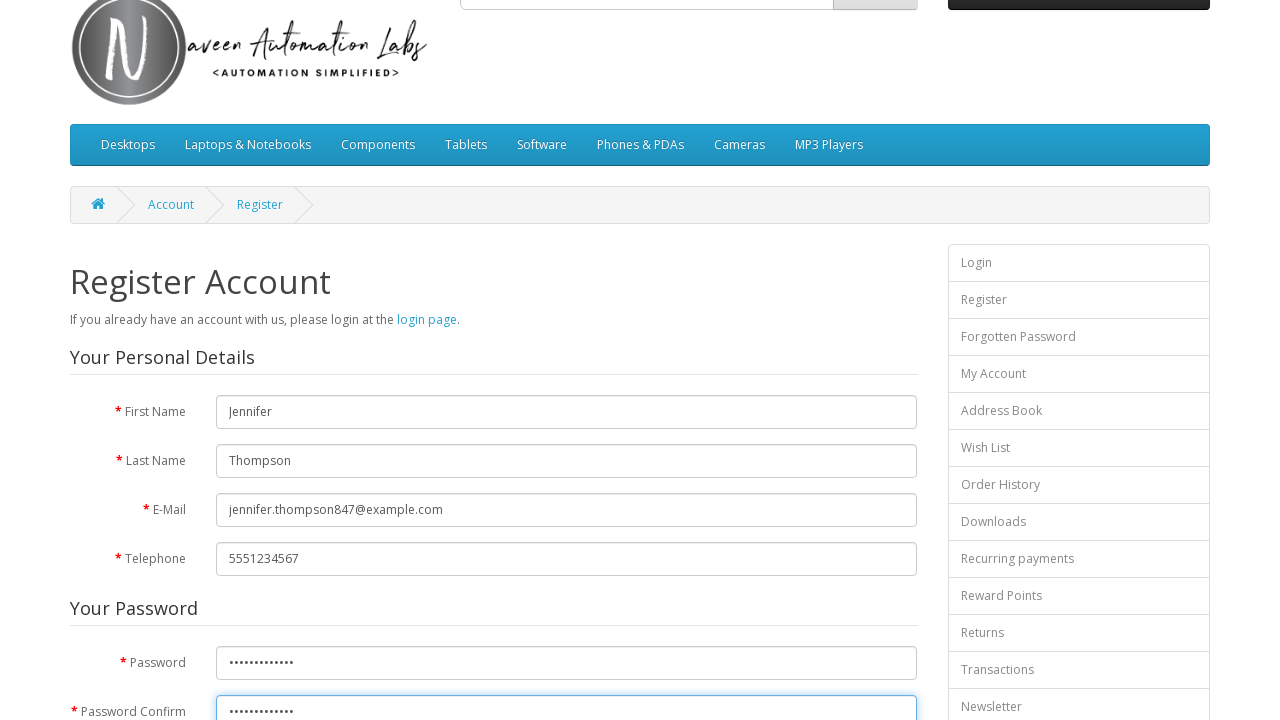